Tests filling out a practice form on demoqa.com including name, email, gender selection, hobbies checkboxes, file upload, and state/city selection.

Starting URL: https://demoqa.com/automation-practice-form

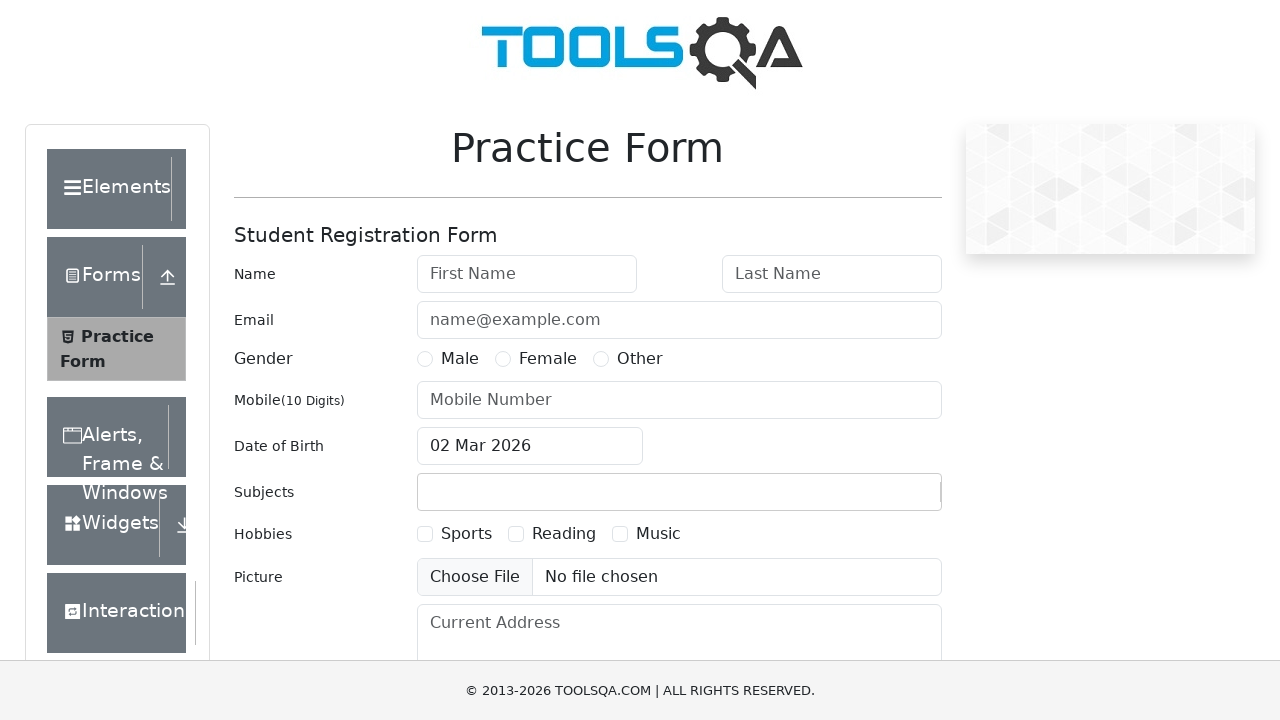

Filled first name field with 'Carlos' on #firstName
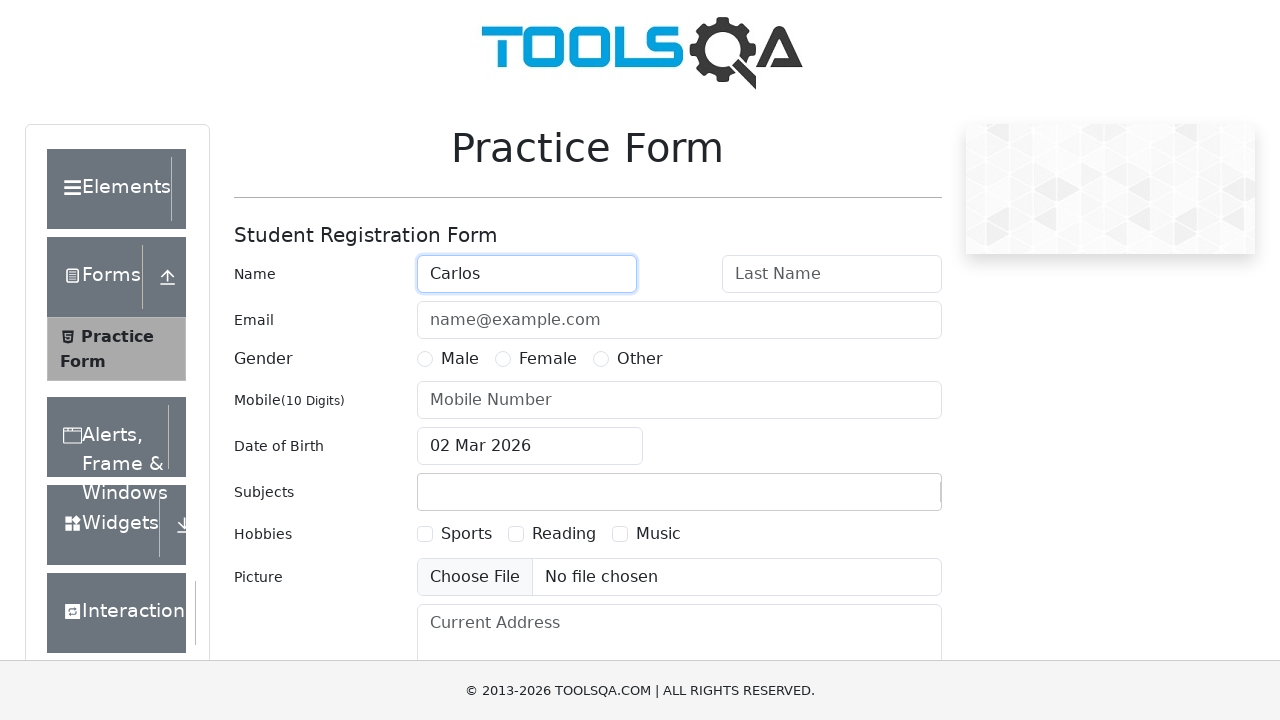

Filled last name field with 'Martinez' on #lastName
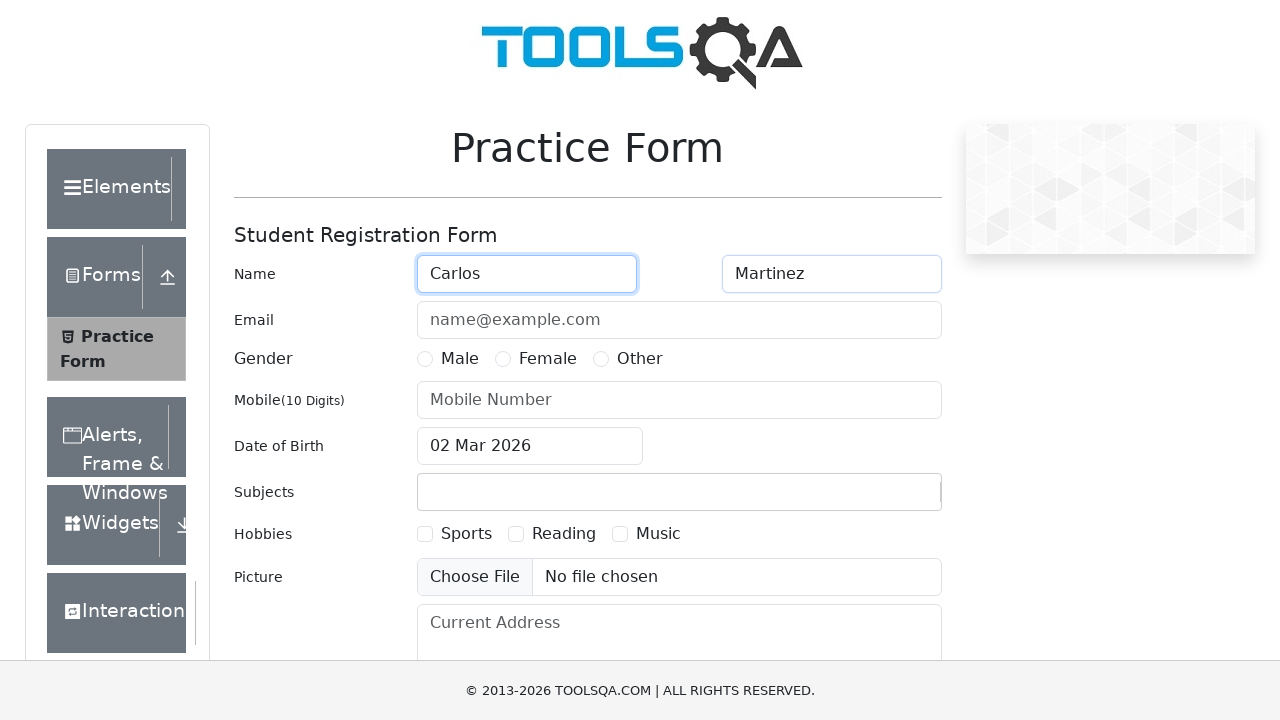

Filled email field with 'carlos.martinez@example.com' on #userEmail
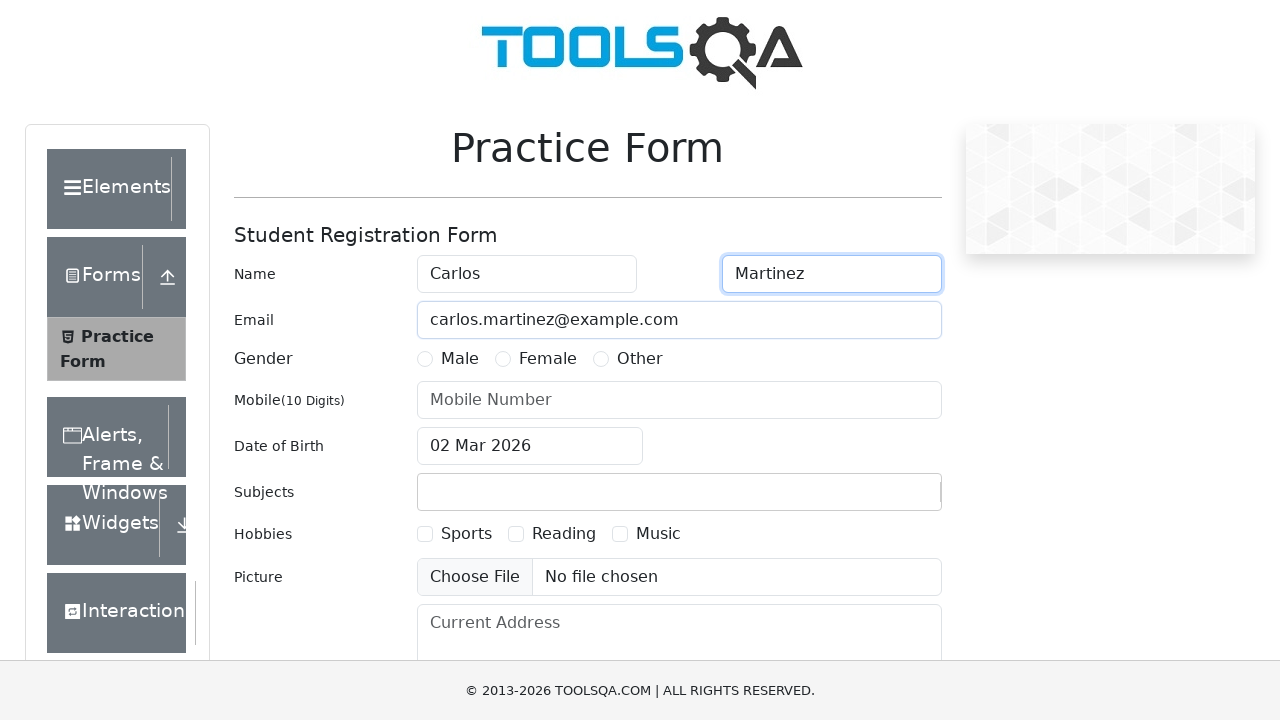

Selected Male gender option at (460, 359) on label[for='gender-radio-1']
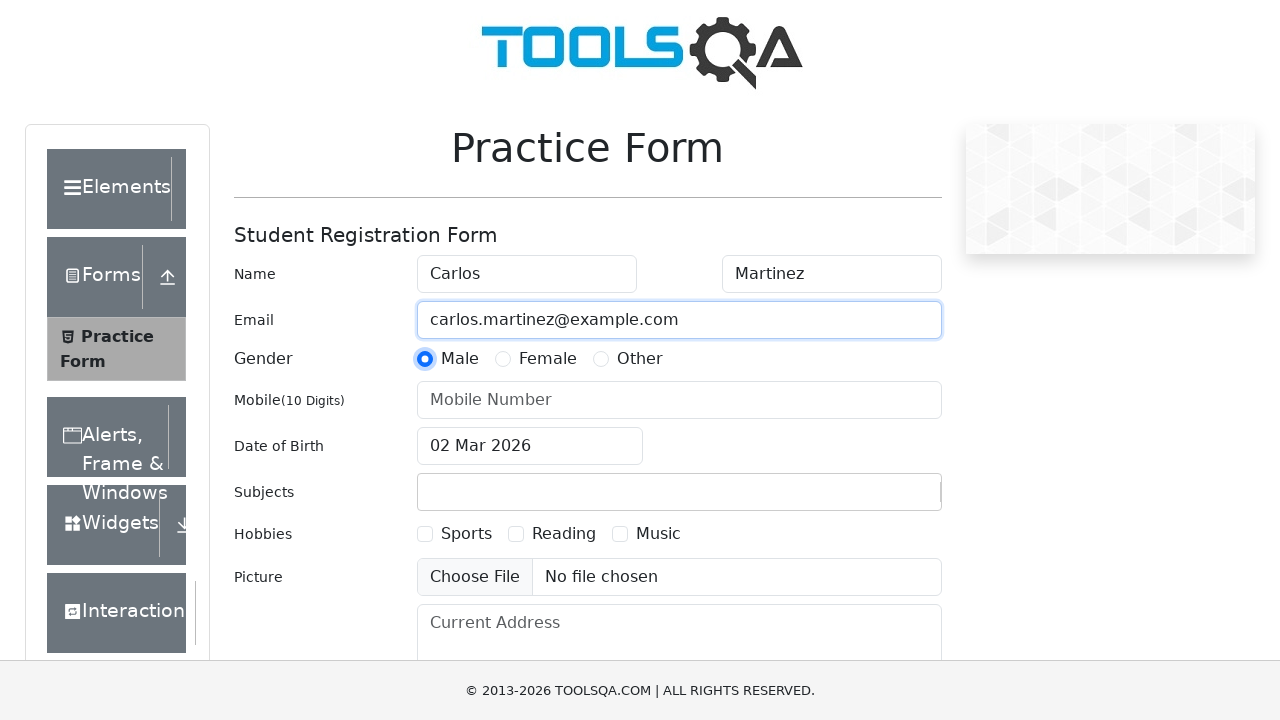

Filled mobile number field with '5551234567' on #userNumber
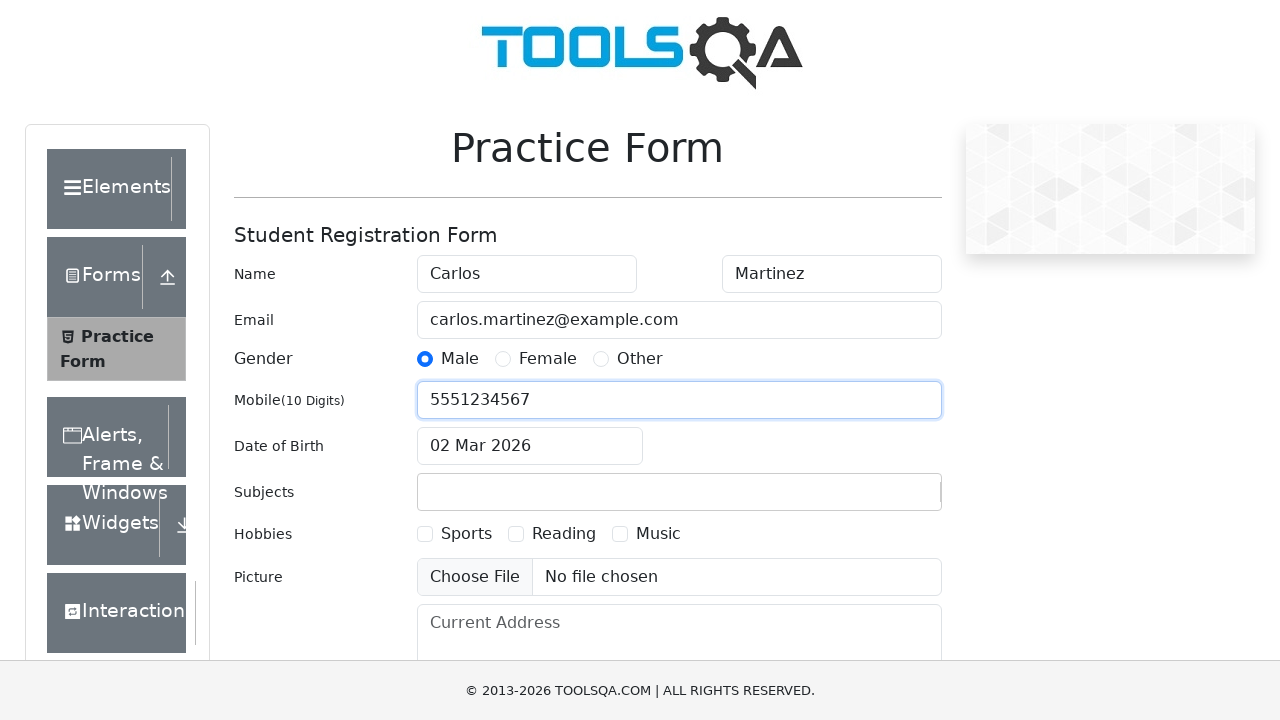

Clicked date of birth input to open calendar at (530, 446) on #dateOfBirthInput
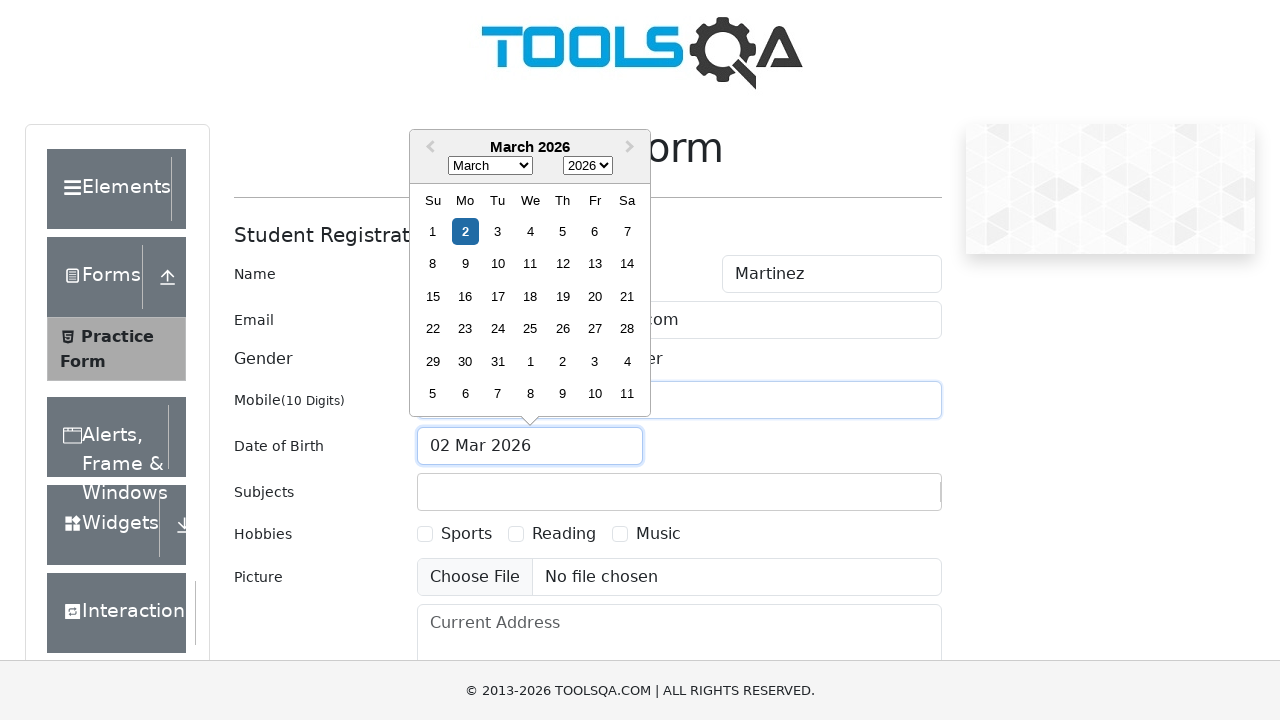

Selected month 5 (June) from date picker on .react-datepicker__month-select
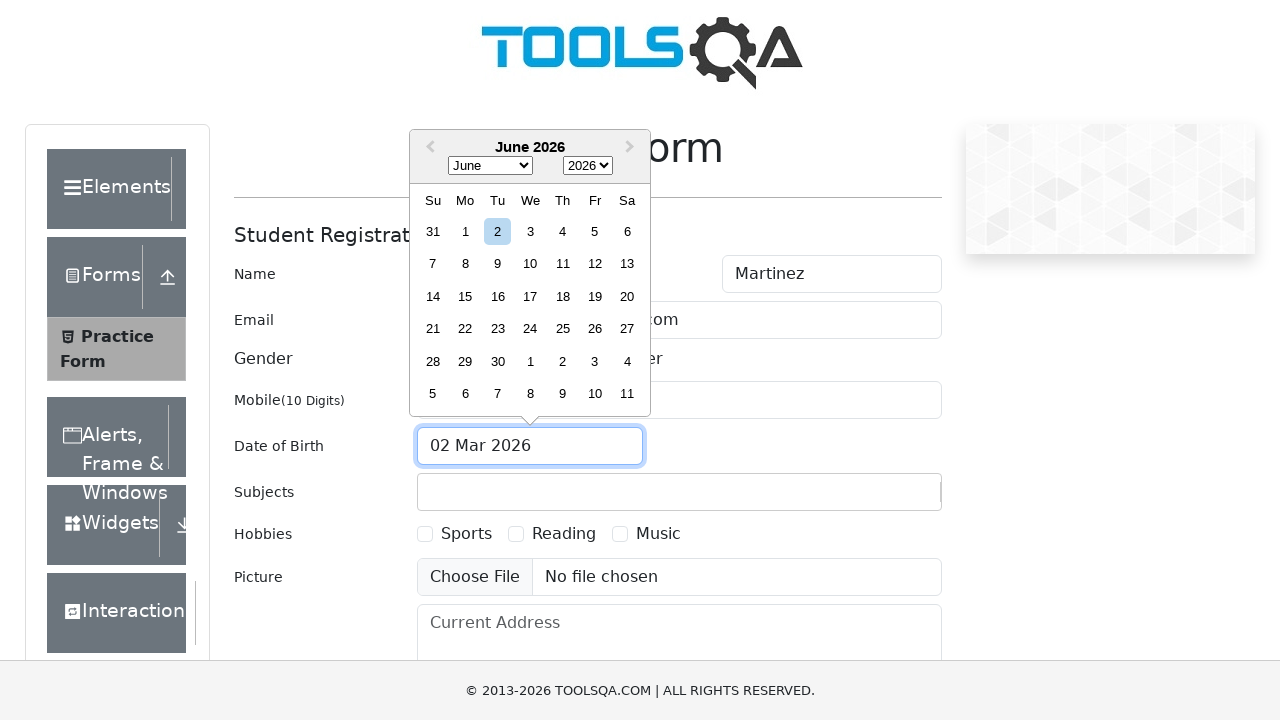

Selected year 1990 from date picker on .react-datepicker__year-select
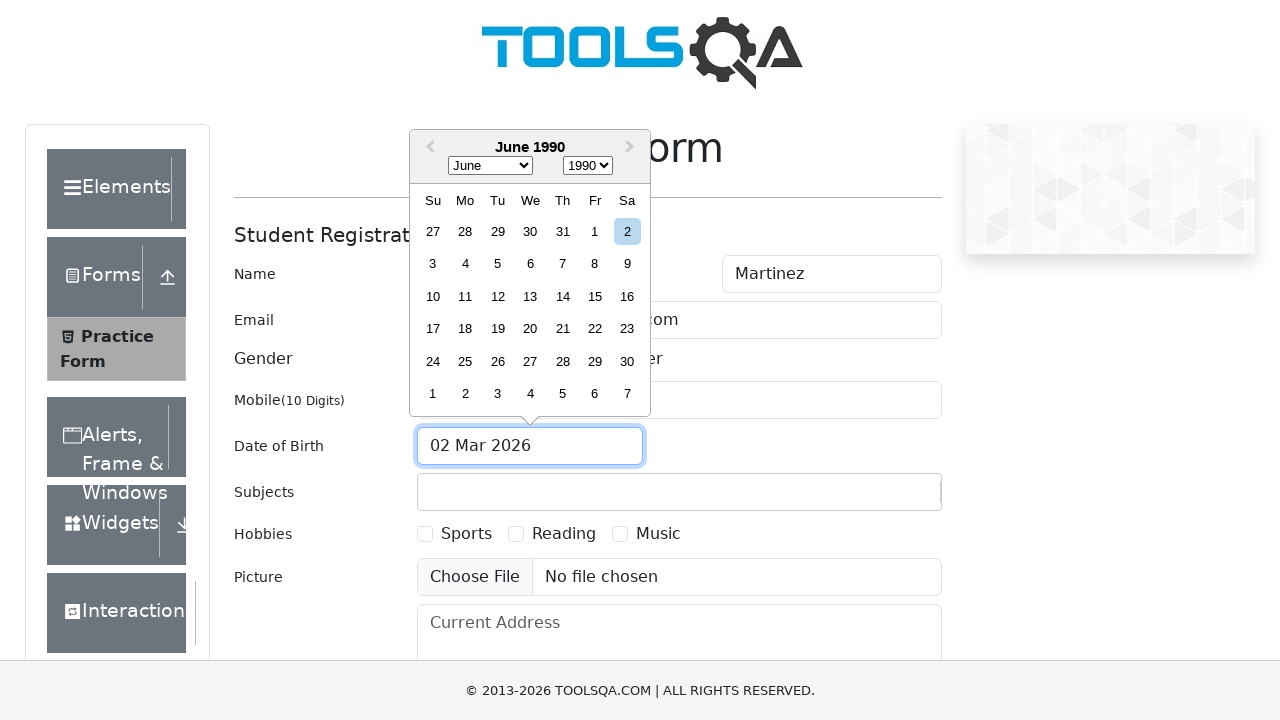

Selected day 15 from date picker at (595, 296) on .react-datepicker__day--015:not(.react-datepicker__day--outside-month)
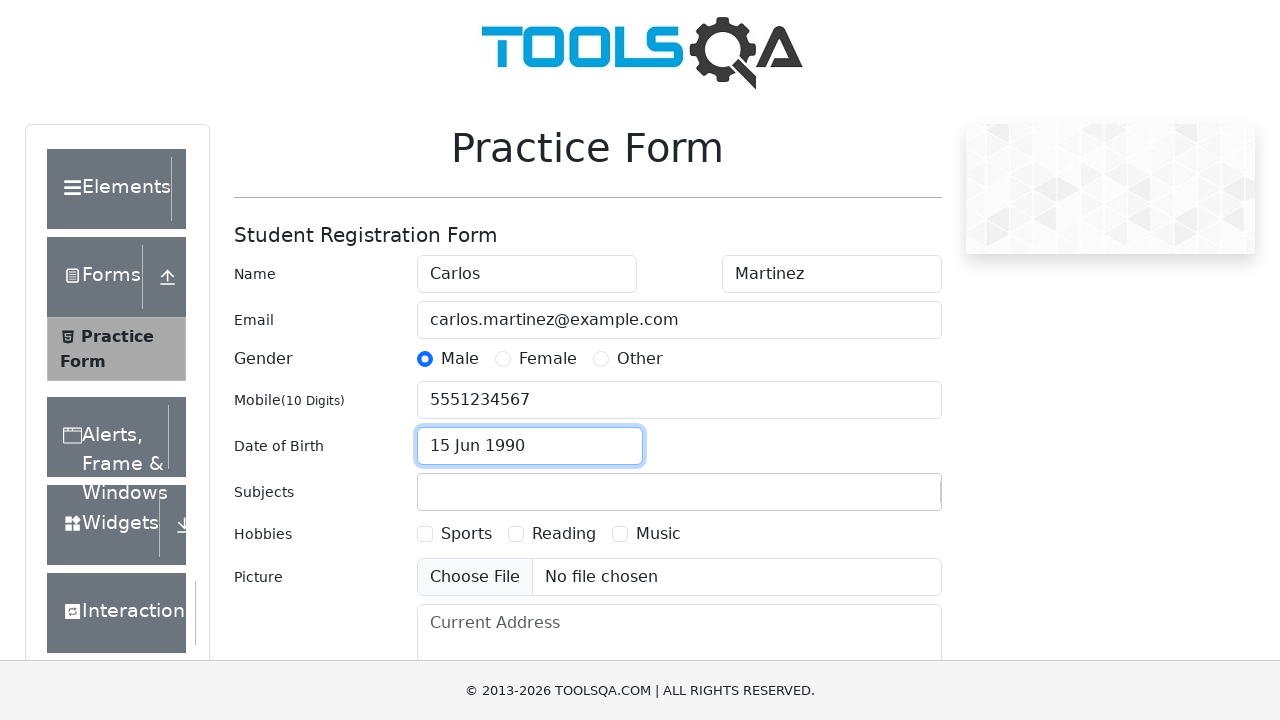

Typed 'Maths' in subjects input field on #subjectsInput
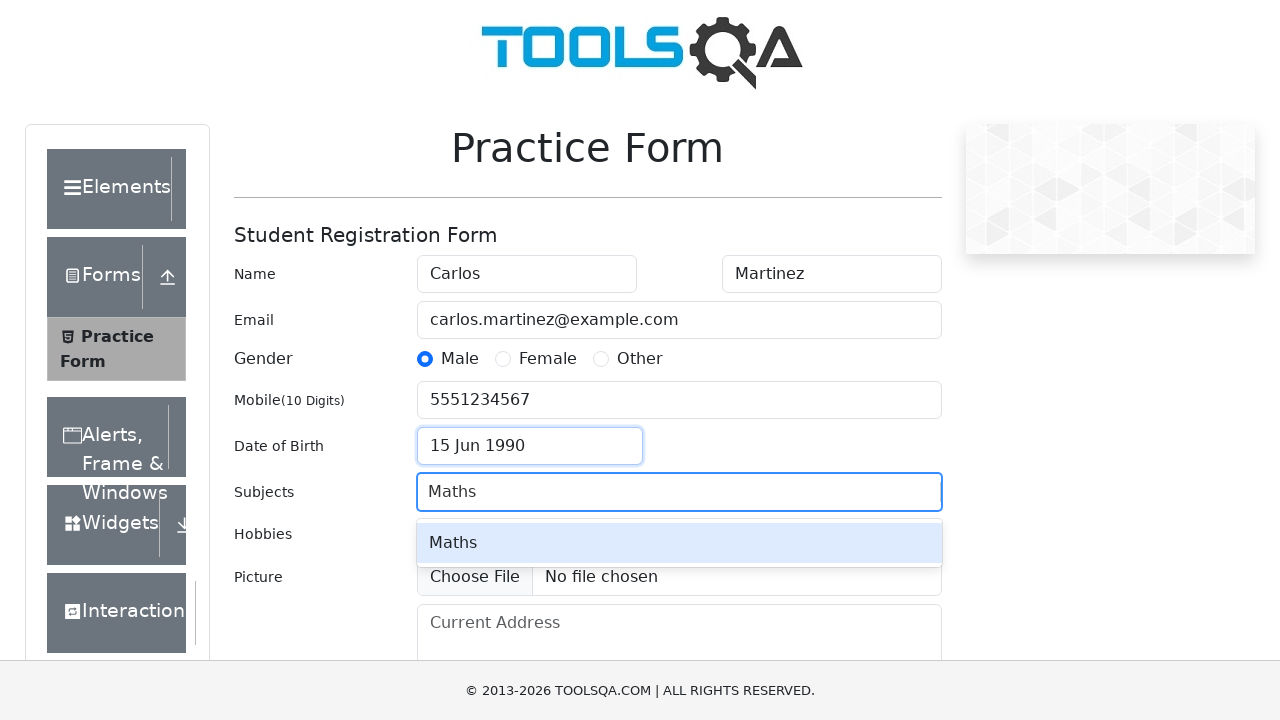

Selected 'Maths' from autocomplete dropdown at (679, 543) on .subjects-auto-complete__option
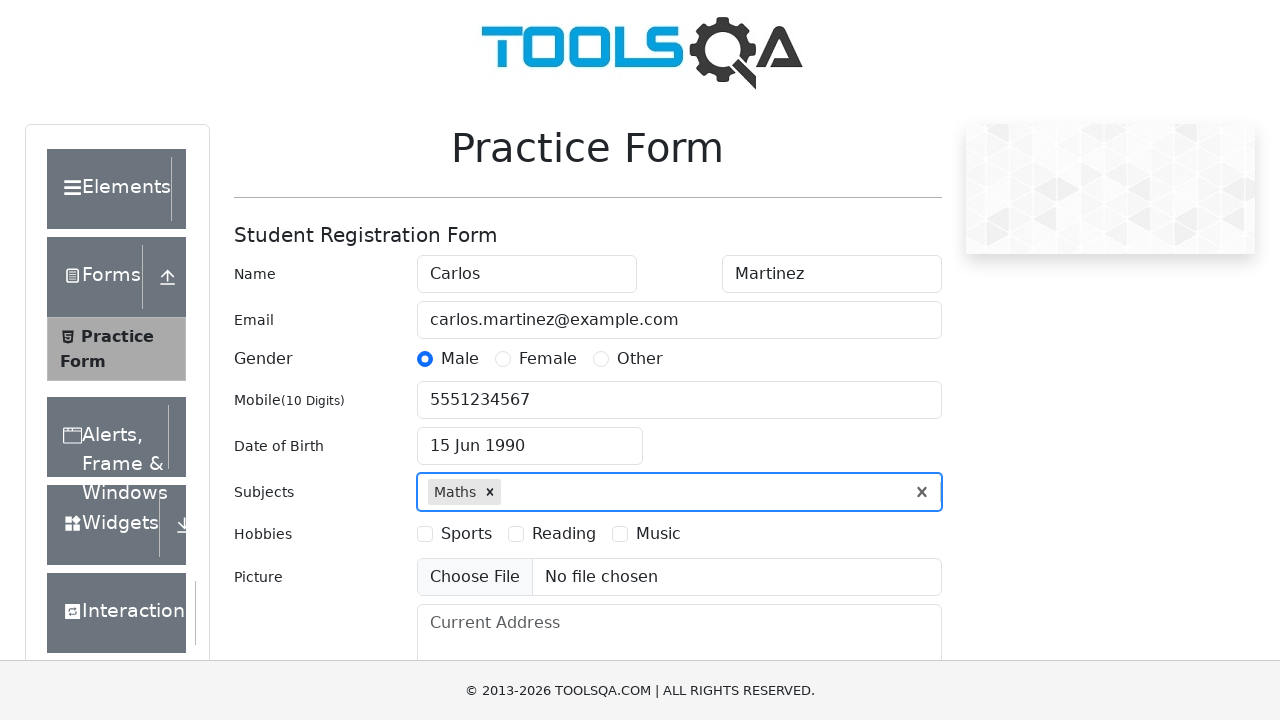

Selected first hobby checkbox at (466, 534) on label[for='hobbies-checkbox-1']
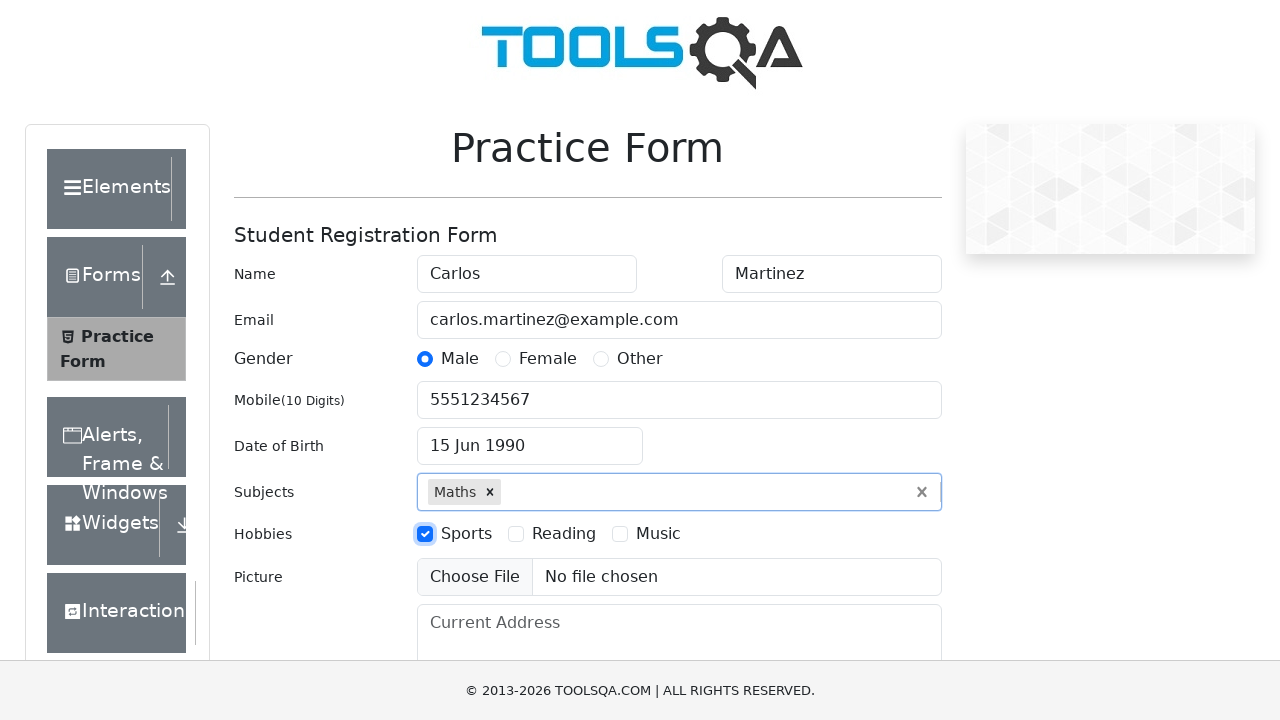

Selected second hobby checkbox at (564, 534) on label[for='hobbies-checkbox-2']
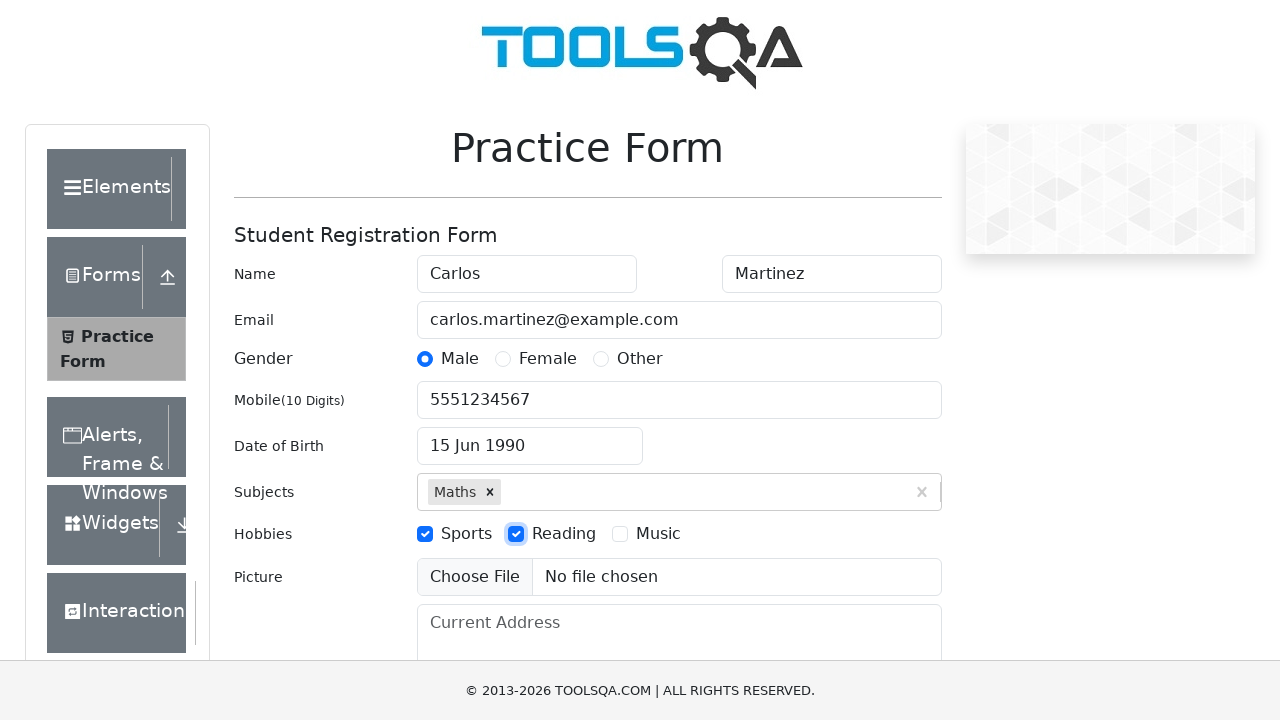

Filled current address field with '123 Test Street, City Center' on #currentAddress
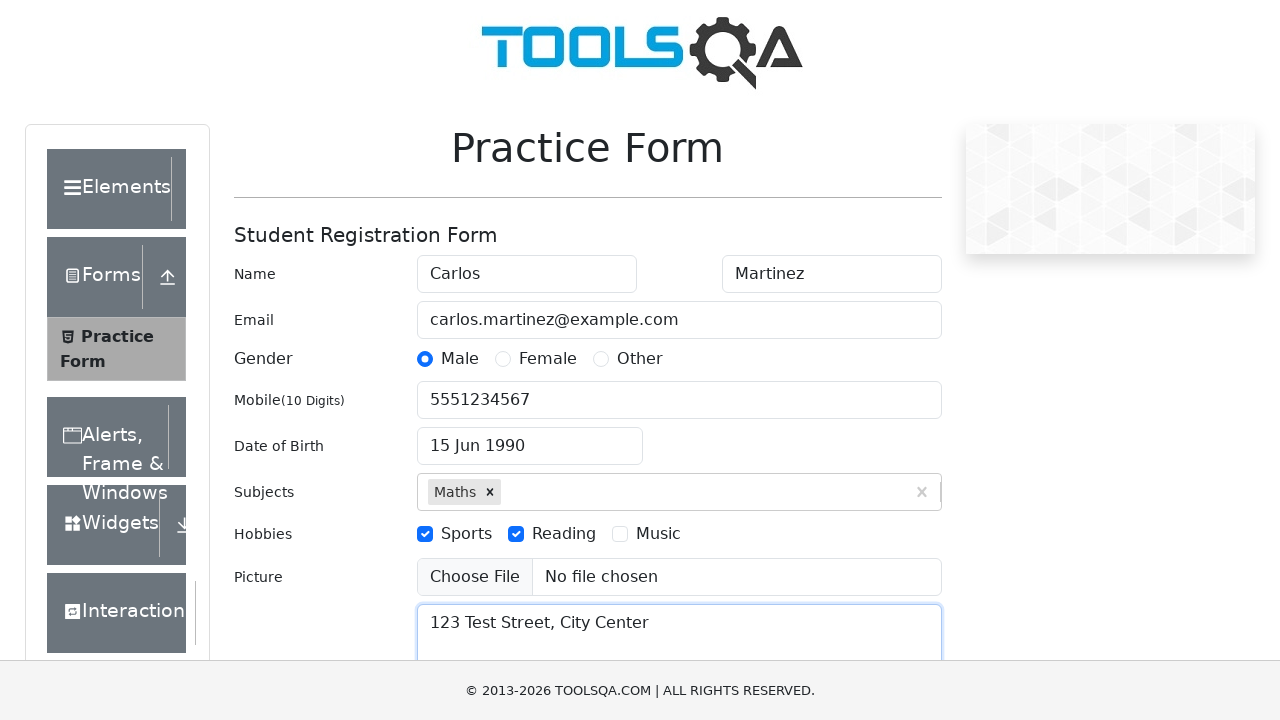

Clicked state dropdown to open options at (527, 437) on #state
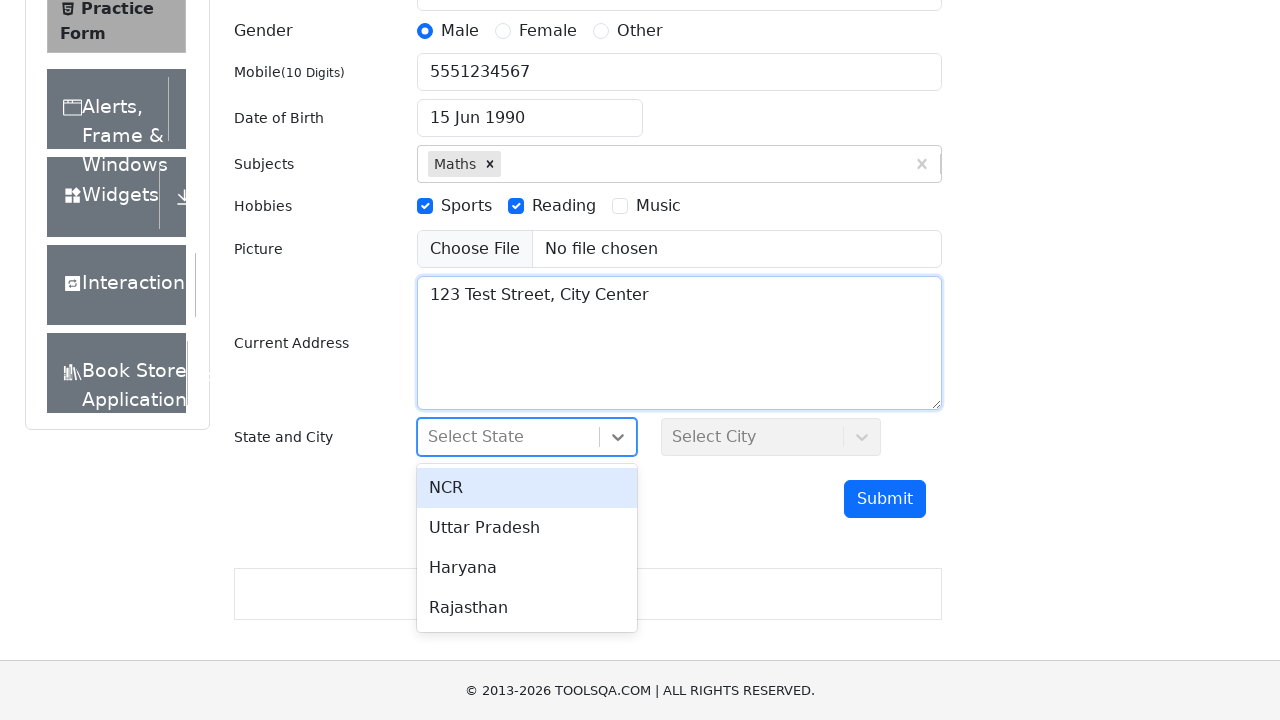

Selected state option from dropdown at (527, 528) on #react-select-3-option-1
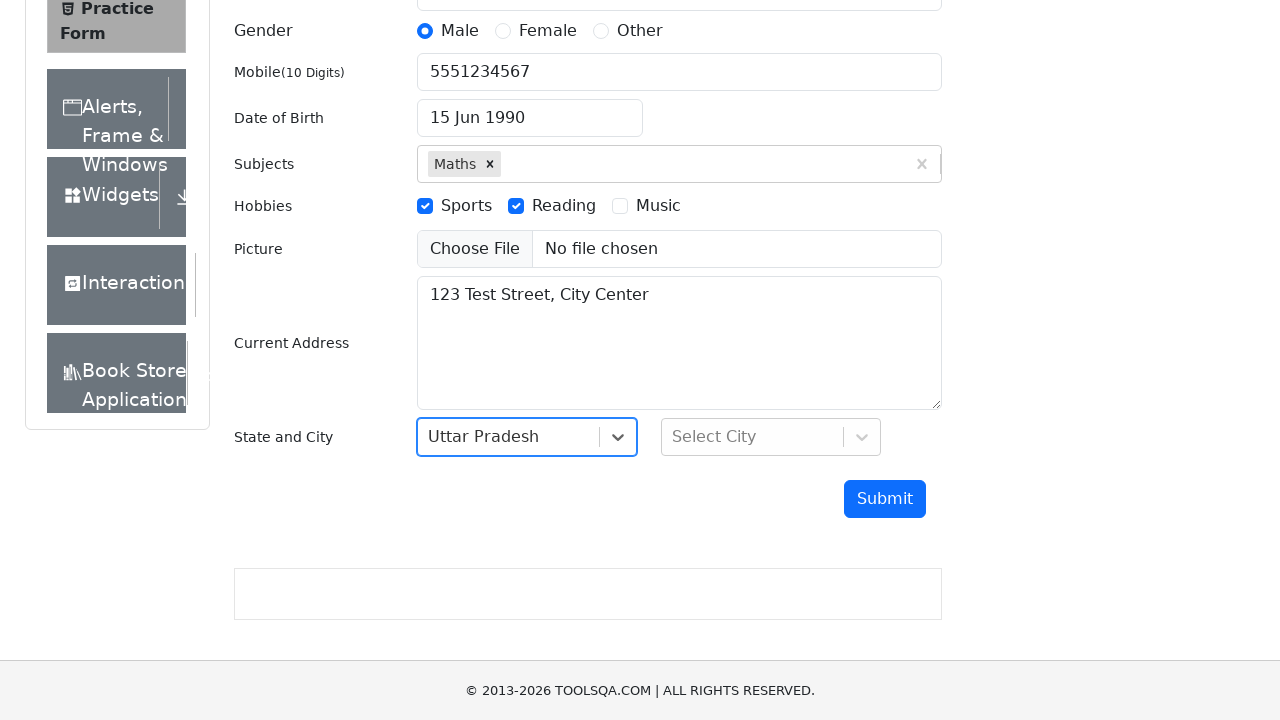

Clicked city dropdown to open options at (771, 437) on #city
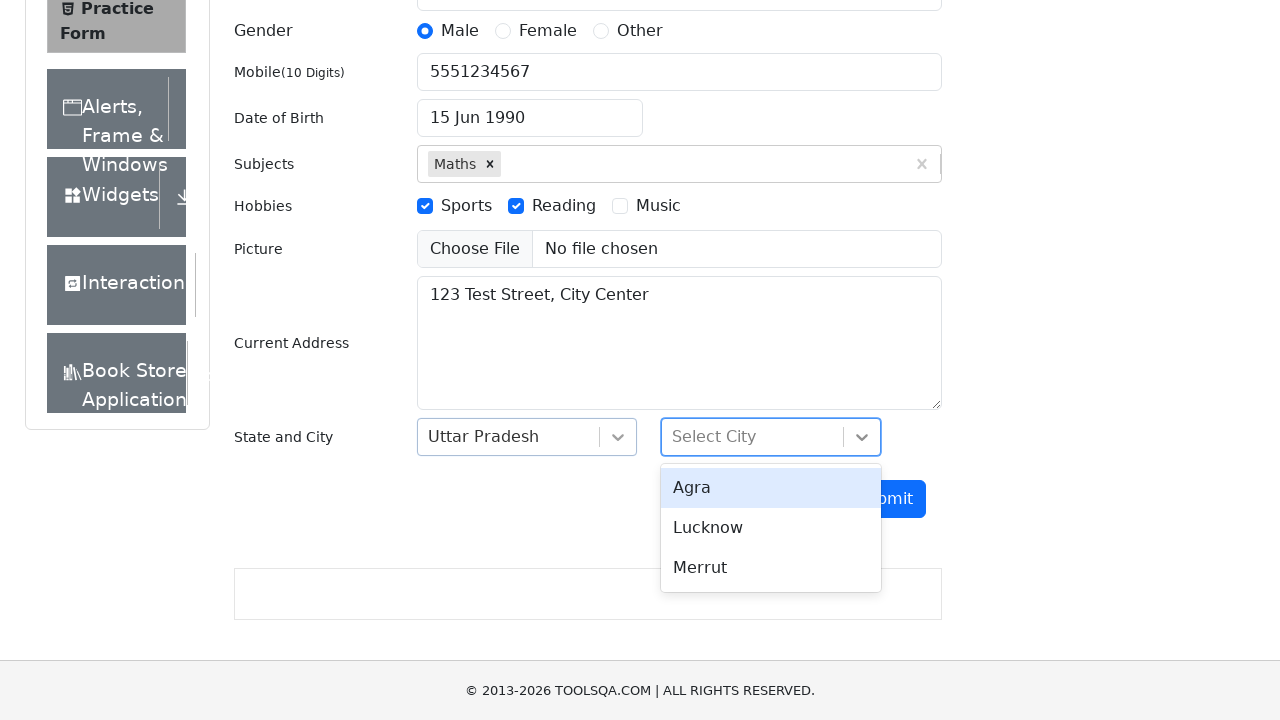

Selected city option from dropdown at (771, 488) on #react-select-4-option-0
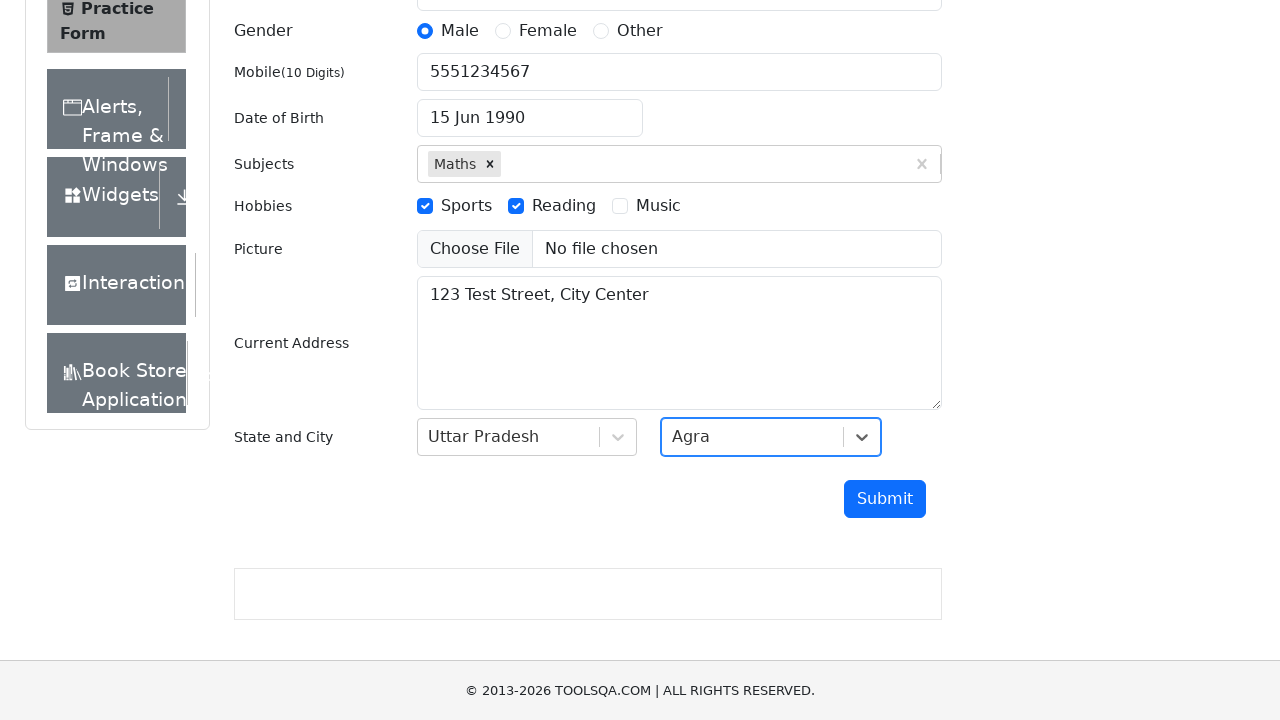

Clicked submit button to submit the form at (885, 499) on #submit
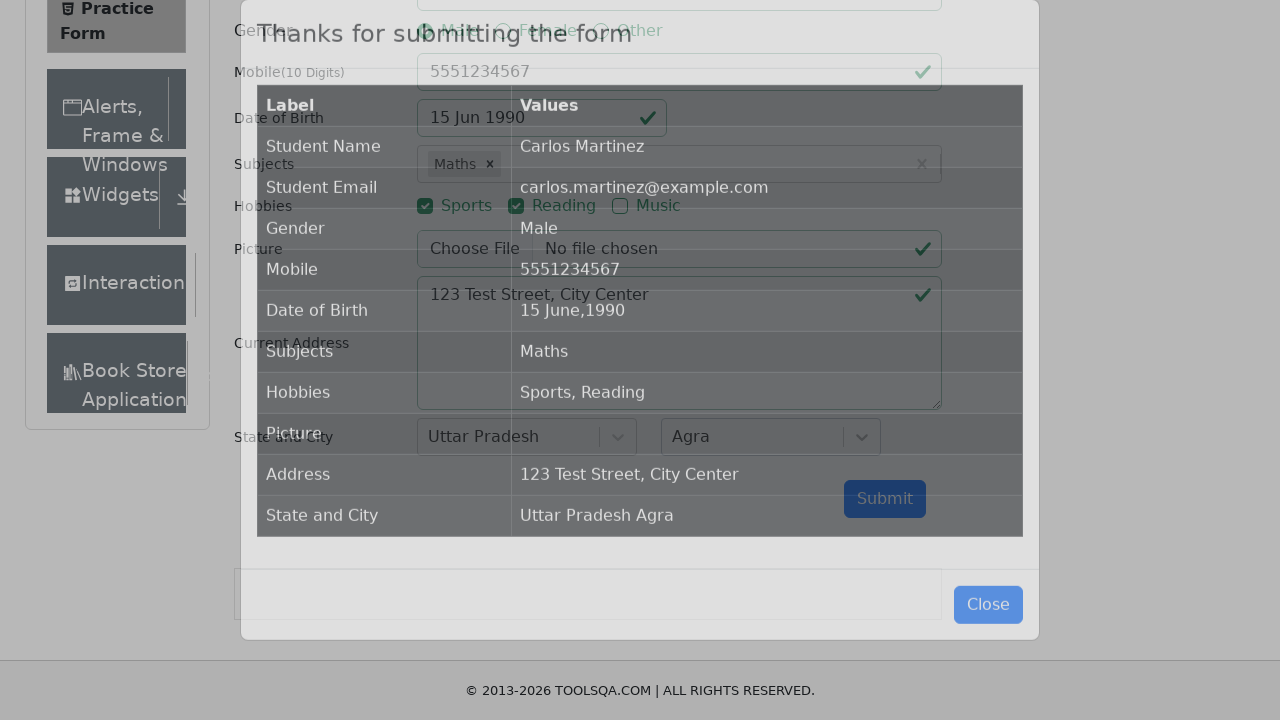

Form submission confirmation modal appeared
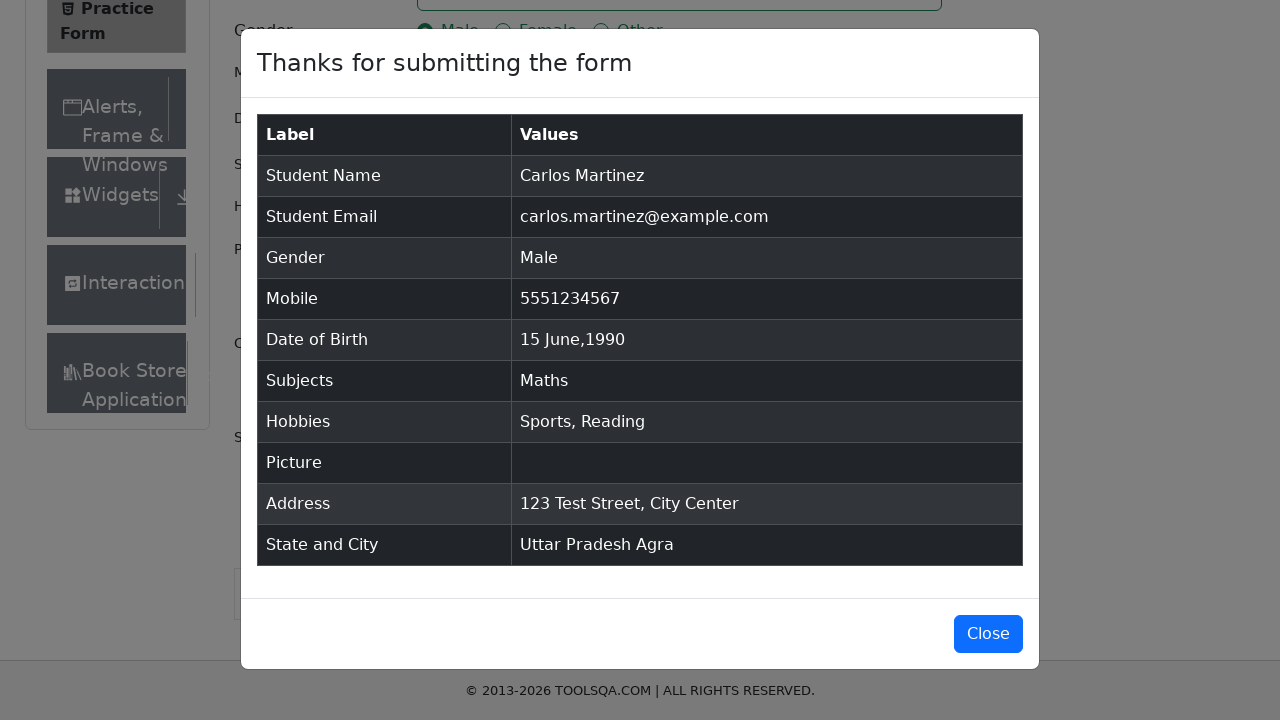

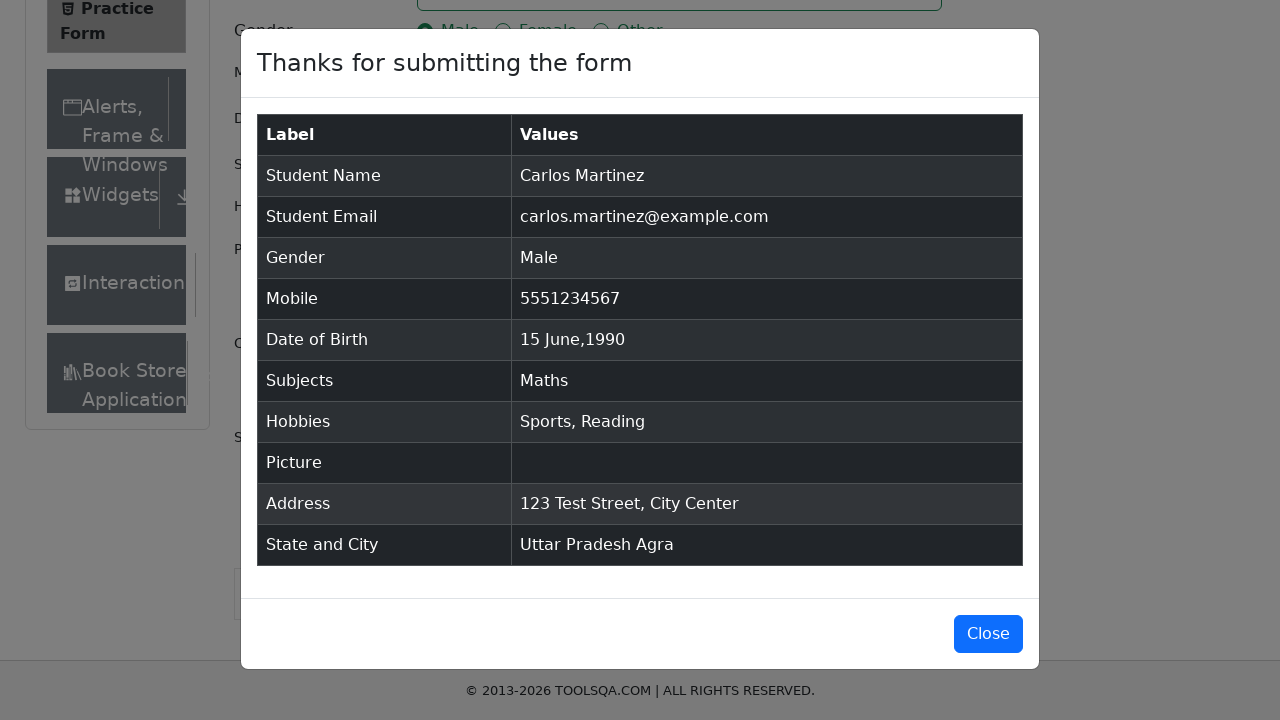